Tests clicking a checkbox after scrolling to its location

Starting URL: https://www.hyrtutorials.com/p/add-padding-to-containers.html

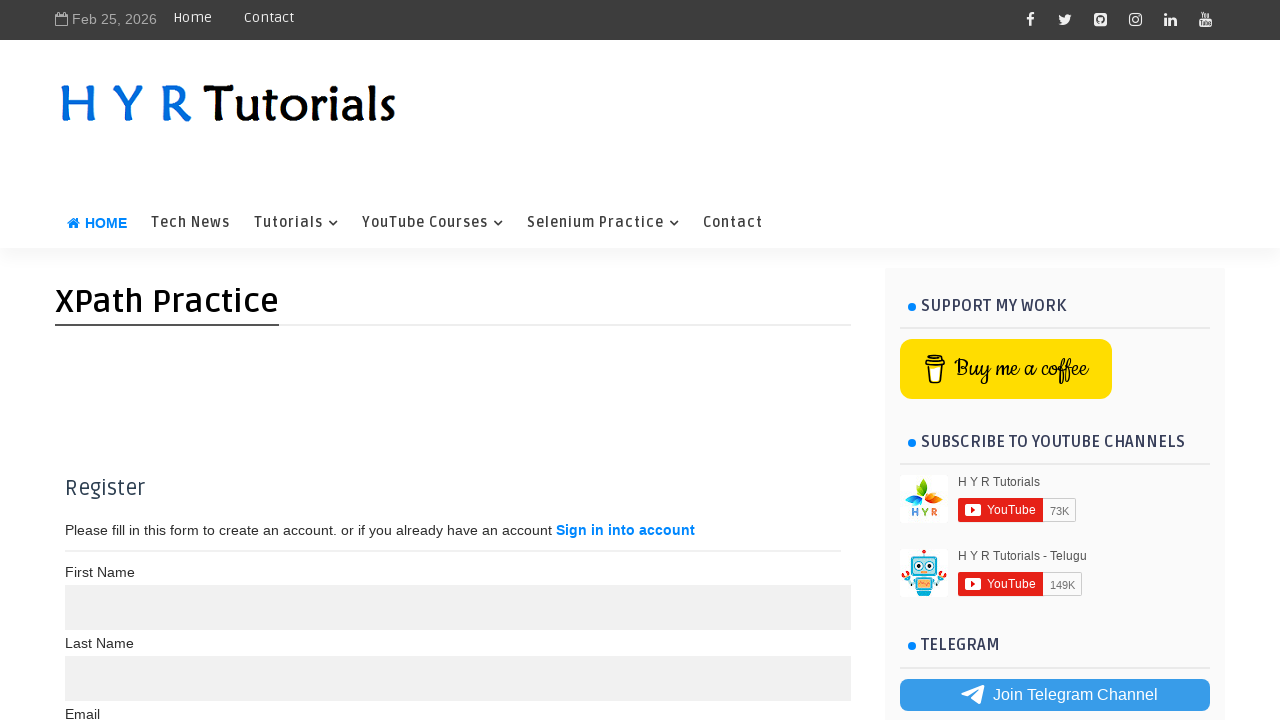

Scrolled down to checkbox section
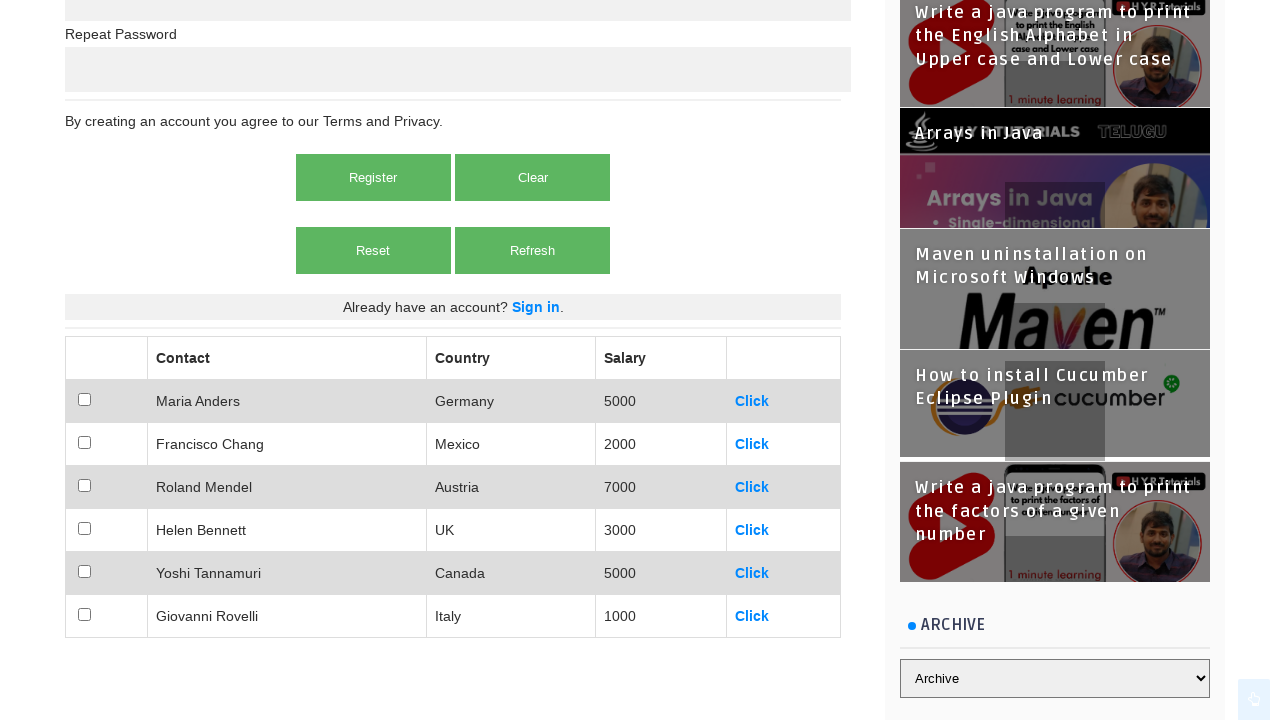

Clicked the checkbox at (84, 400) on xpath=//input[@type='checkbox']
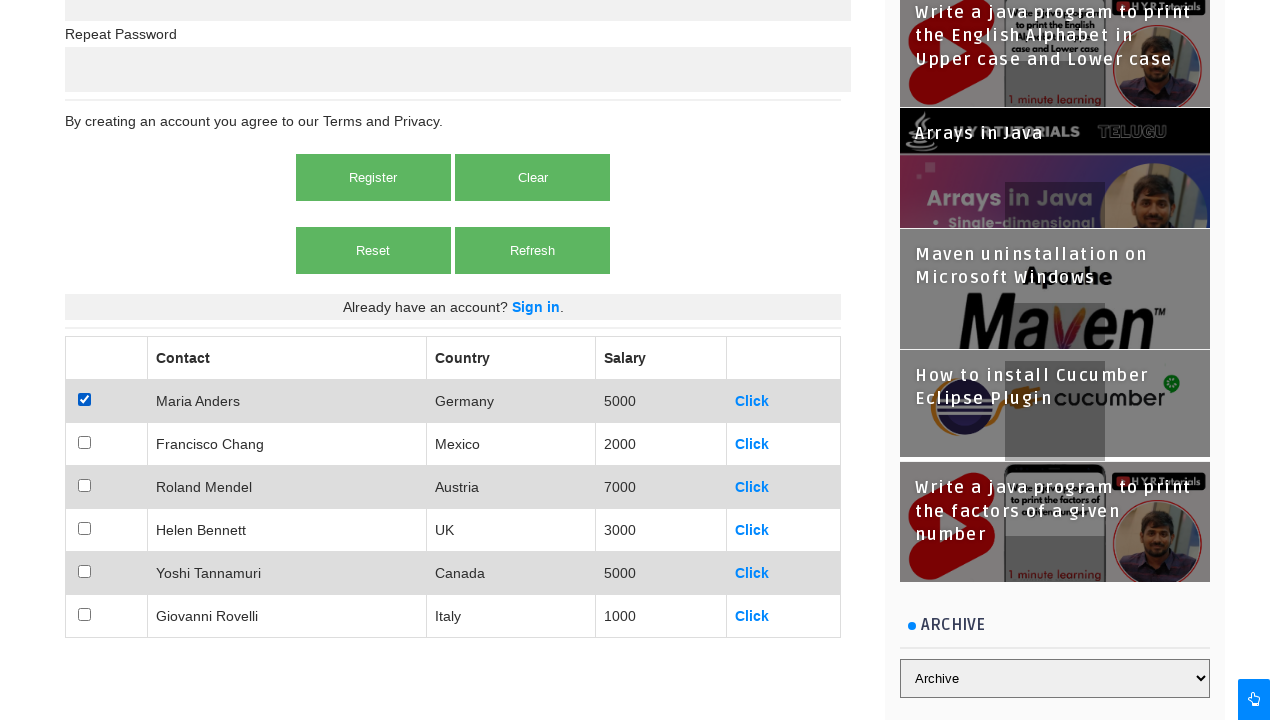

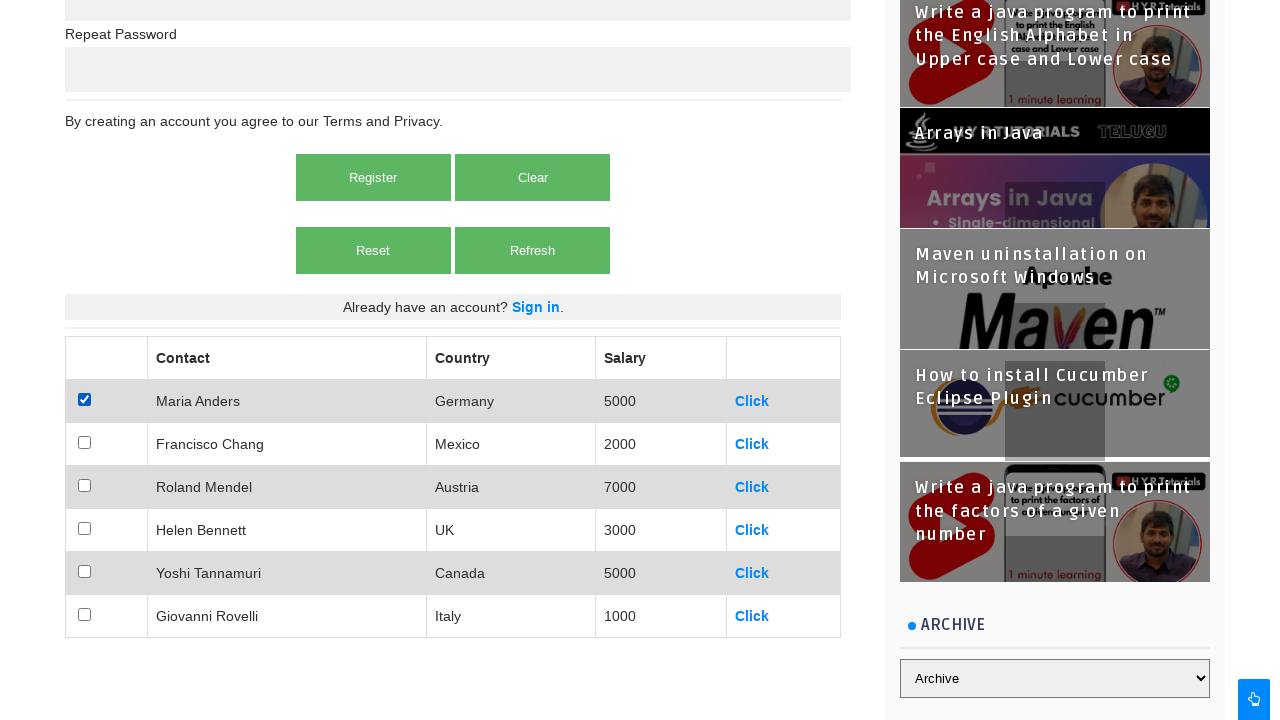